Tests clicking a button that opens a new browser window

Starting URL: https://demoqa.com/browser-windows

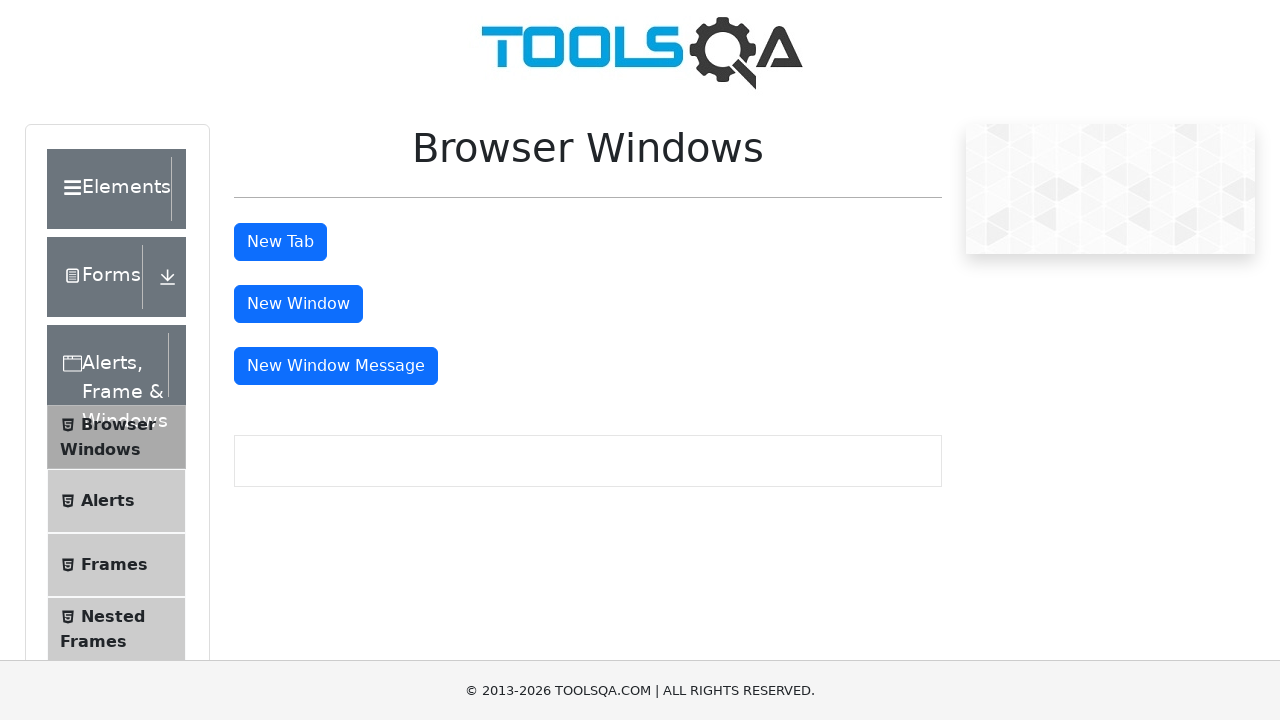

Clicked the new window button to open a new browser window at (298, 304) on #windowButton
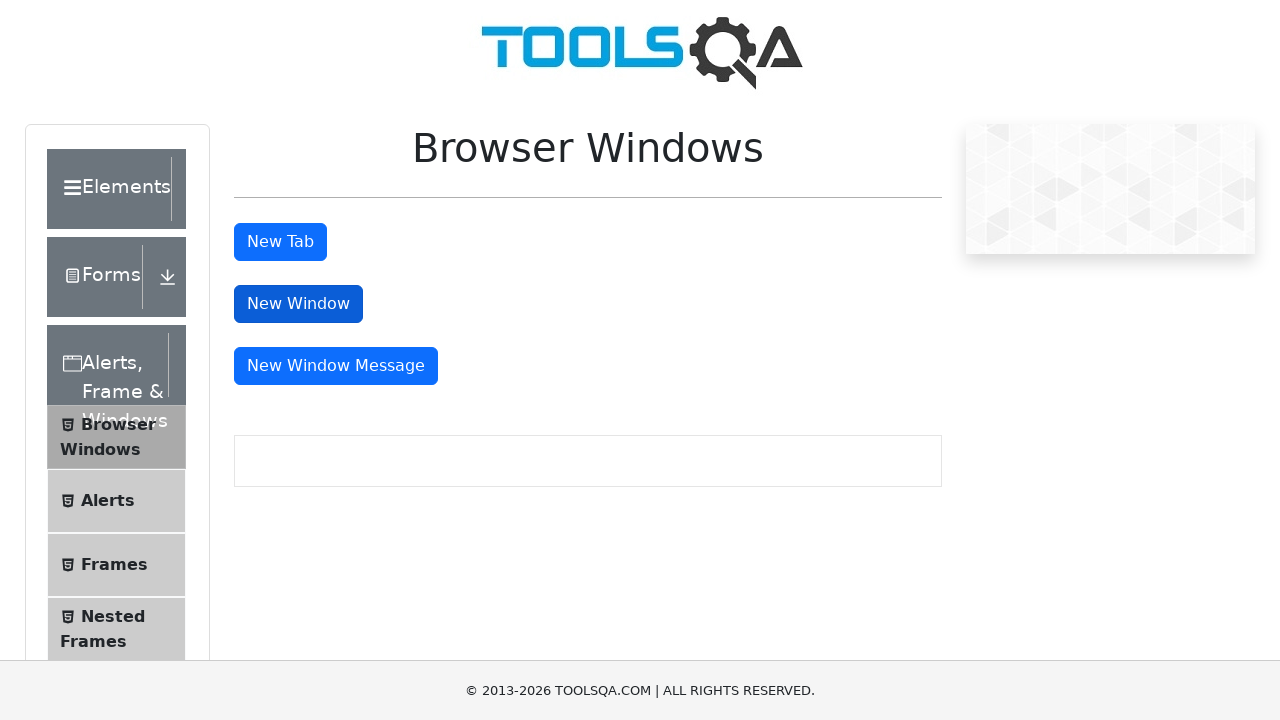

New window opened and retrieved
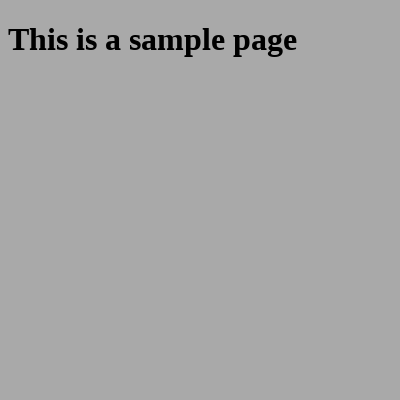

New window page loaded completely
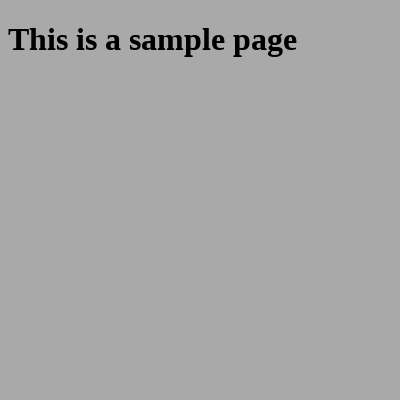

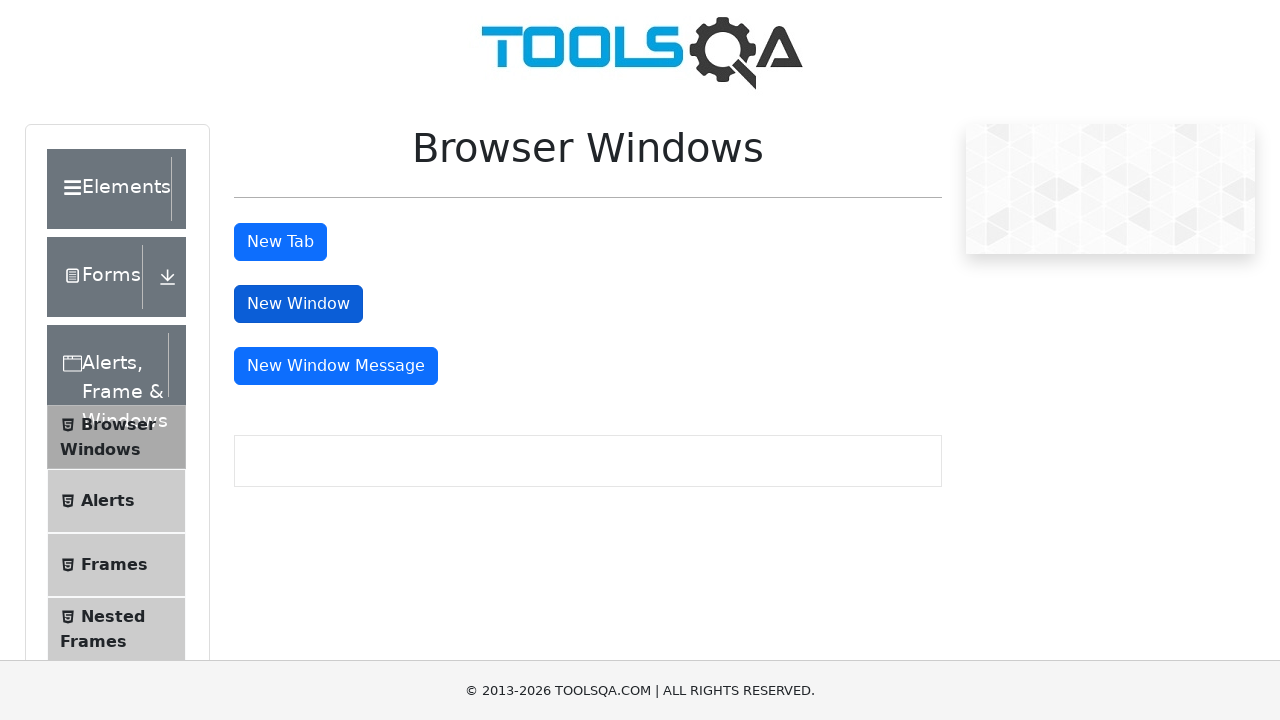